Tests iframe interaction by switching to an iframe and clicking a registration button within it

Starting URL: https://rahulshettyacademy.com/AutomationPractice/

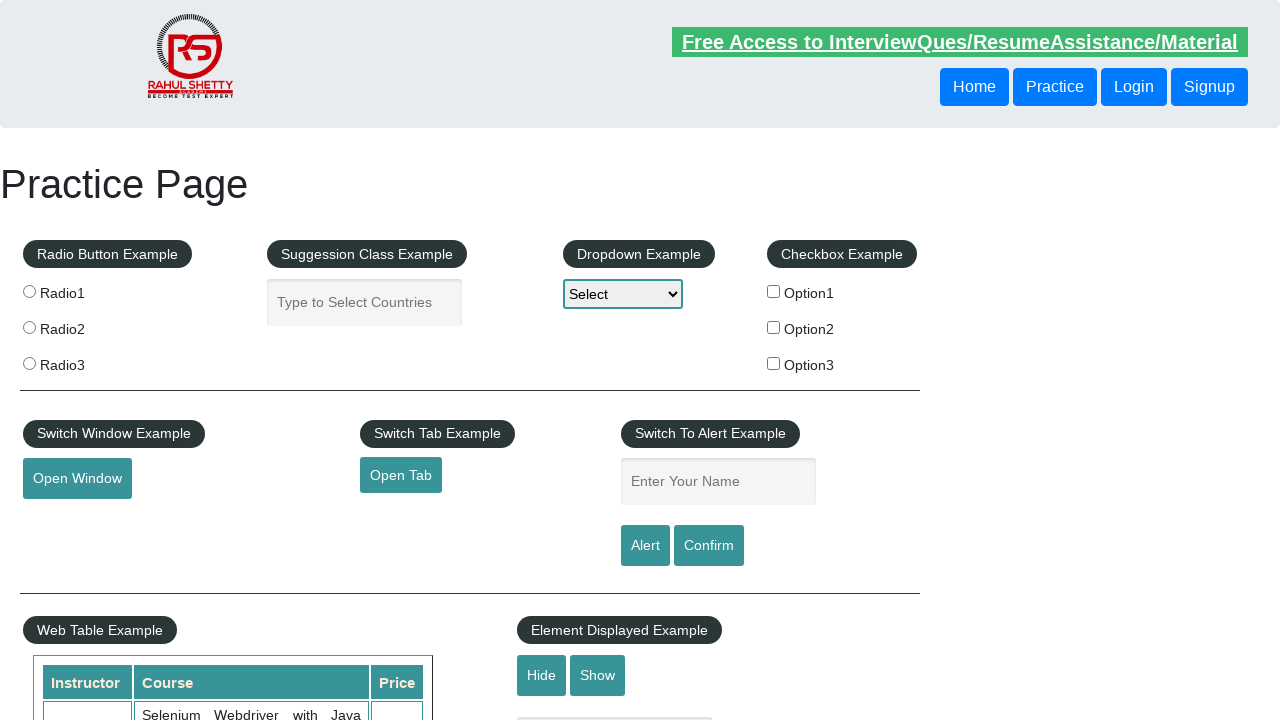

Located iframe with ID 'courses-iframe'
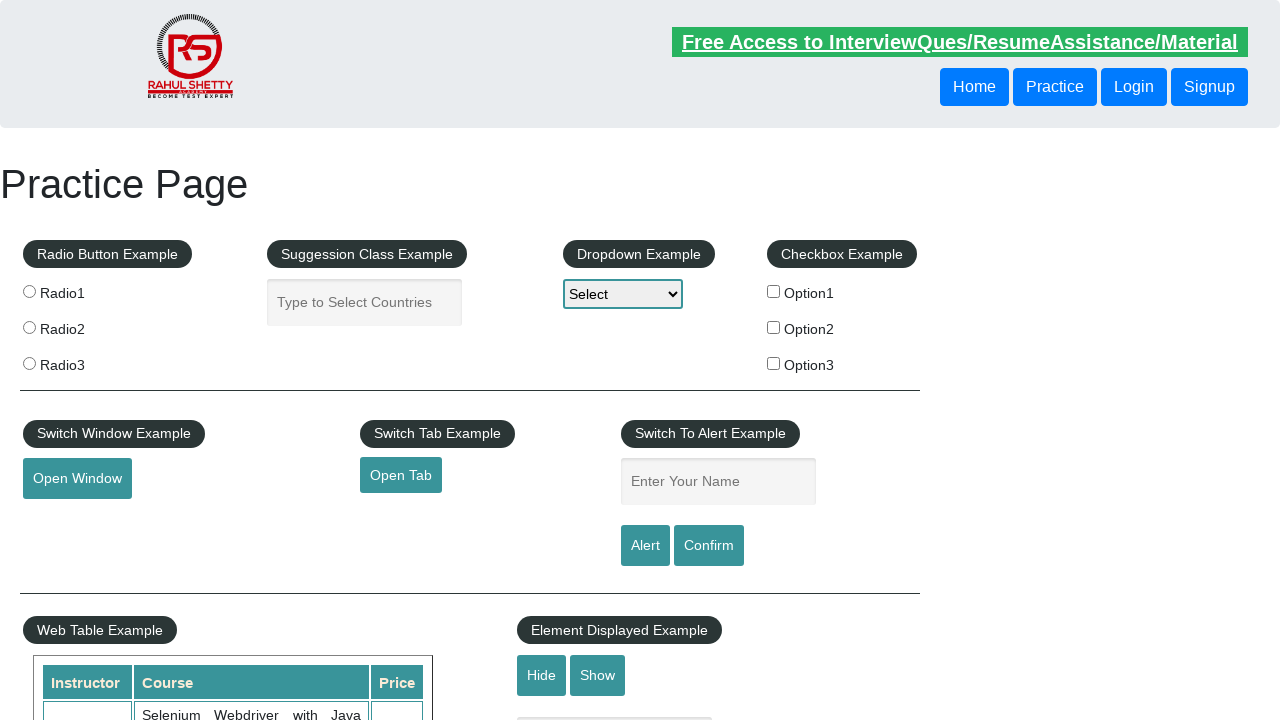

Clicked registration button within iframe at (587, 361) on #courses-iframe >> internal:control=enter-frame >> a.theme-btn.register-btn
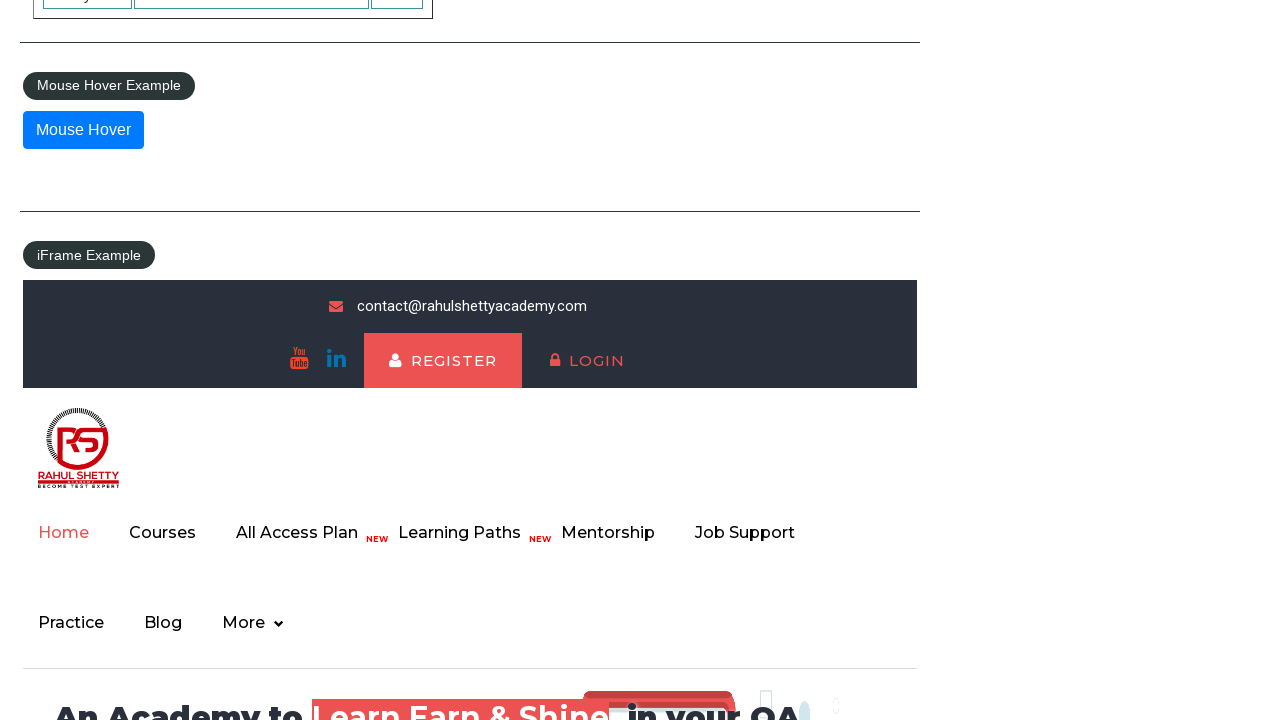

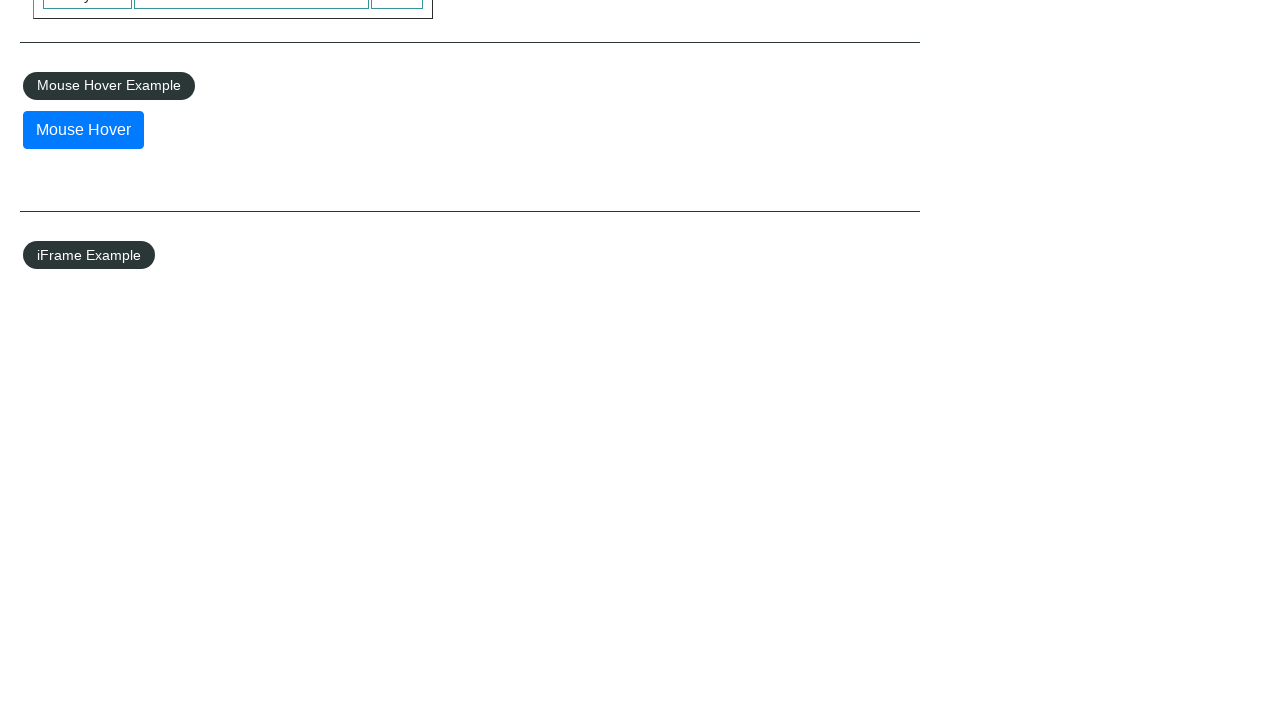